Tests a practice form by filling out personal information including name, email, gender, phone number, date of birth, subjects, hobbies, address, state and city, then submits the form and verifies the submission.

Starting URL: https://demoqa.com/automation-practice-form

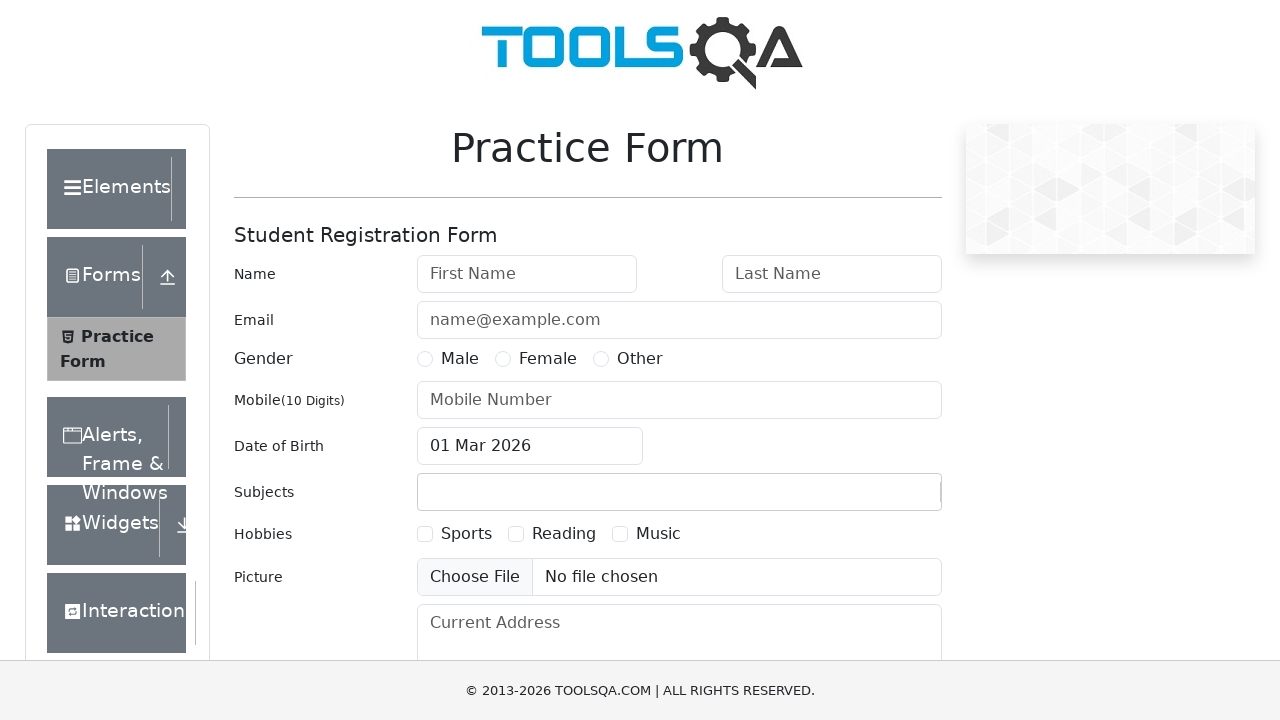

Filled first name with 'Sefa' on input#firstName
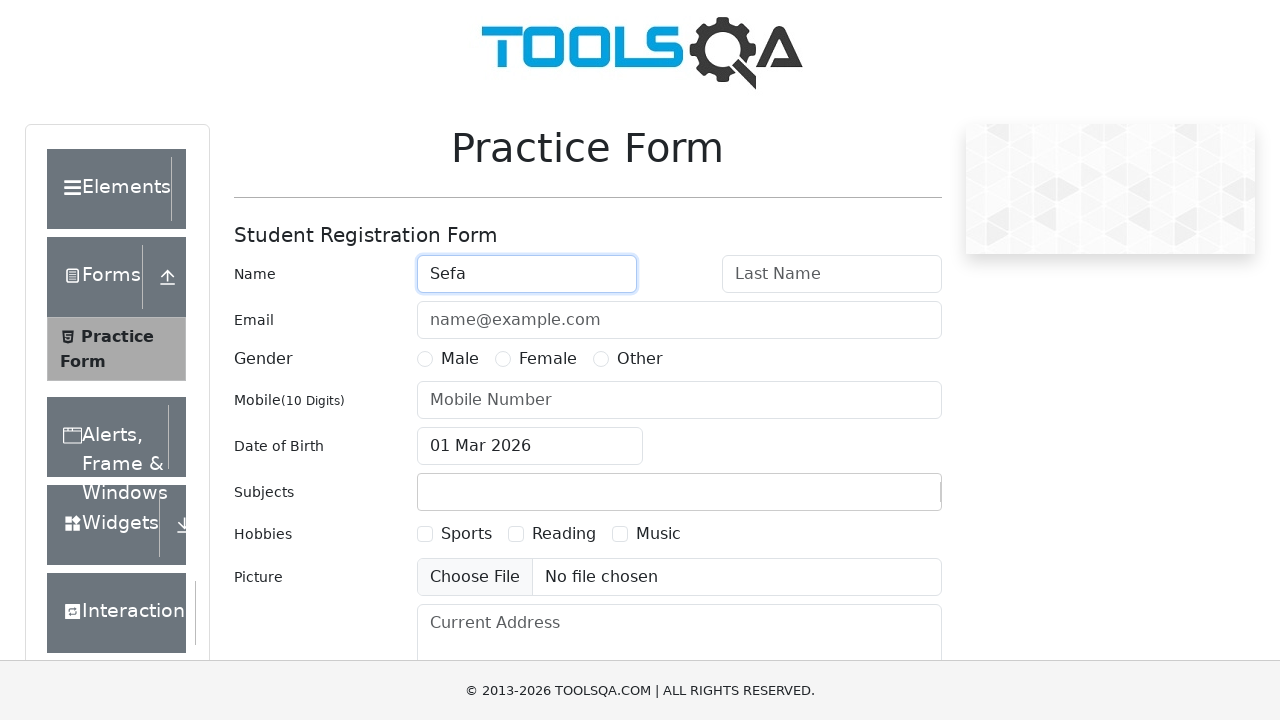

Filled last name with 'Küçükarslan' on input#lastName
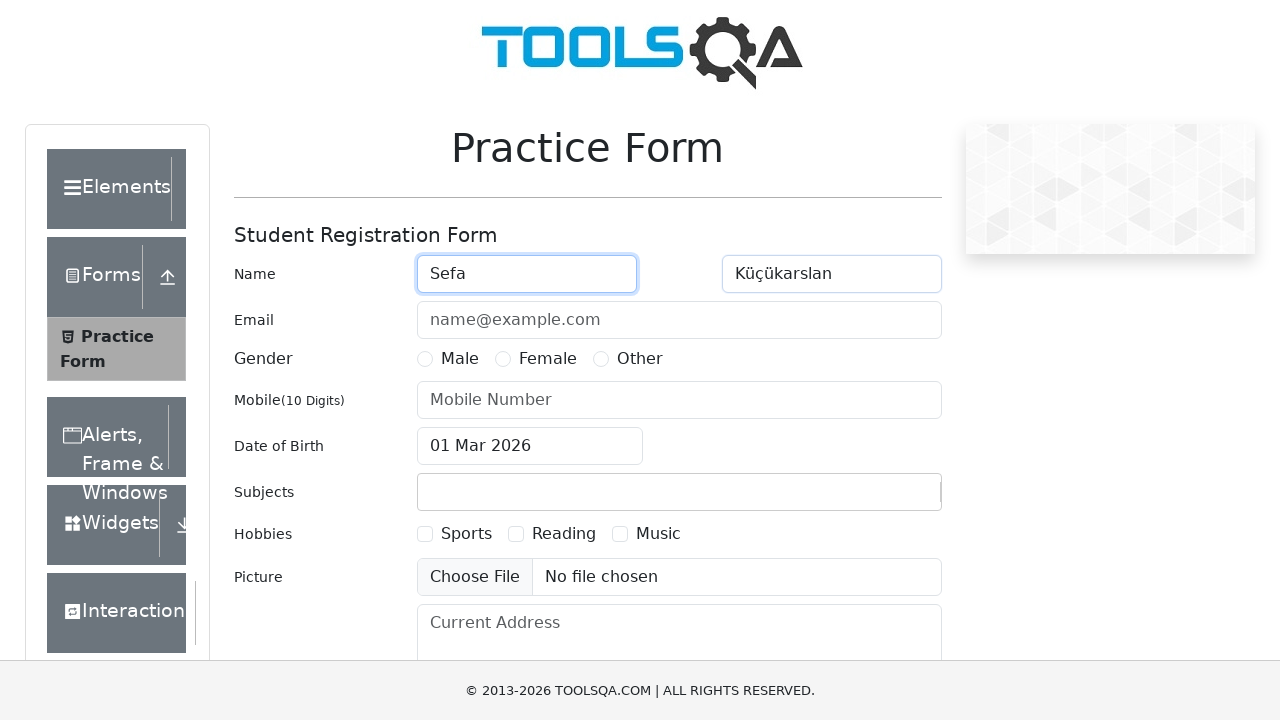

Filled email with 'sefak.arslan96@gmail.com' on input#userEmail
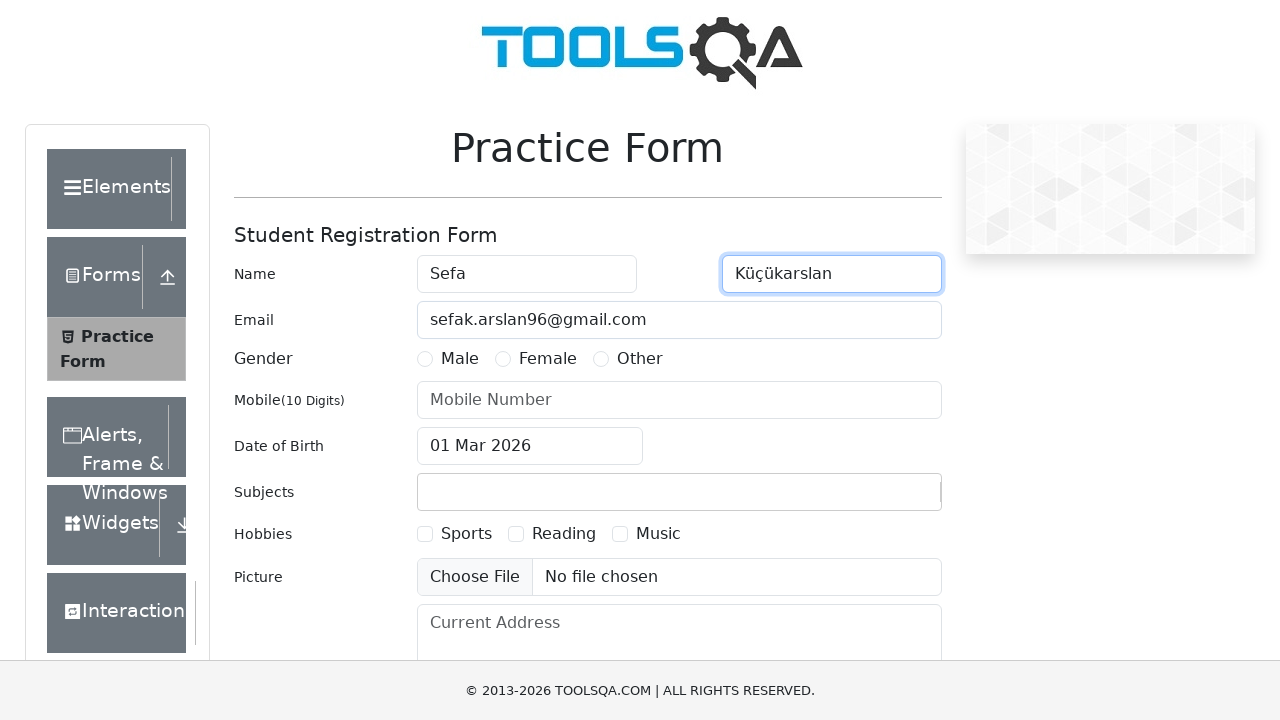

Selected Male gender at (460, 359) on label[for='gender-radio-1']
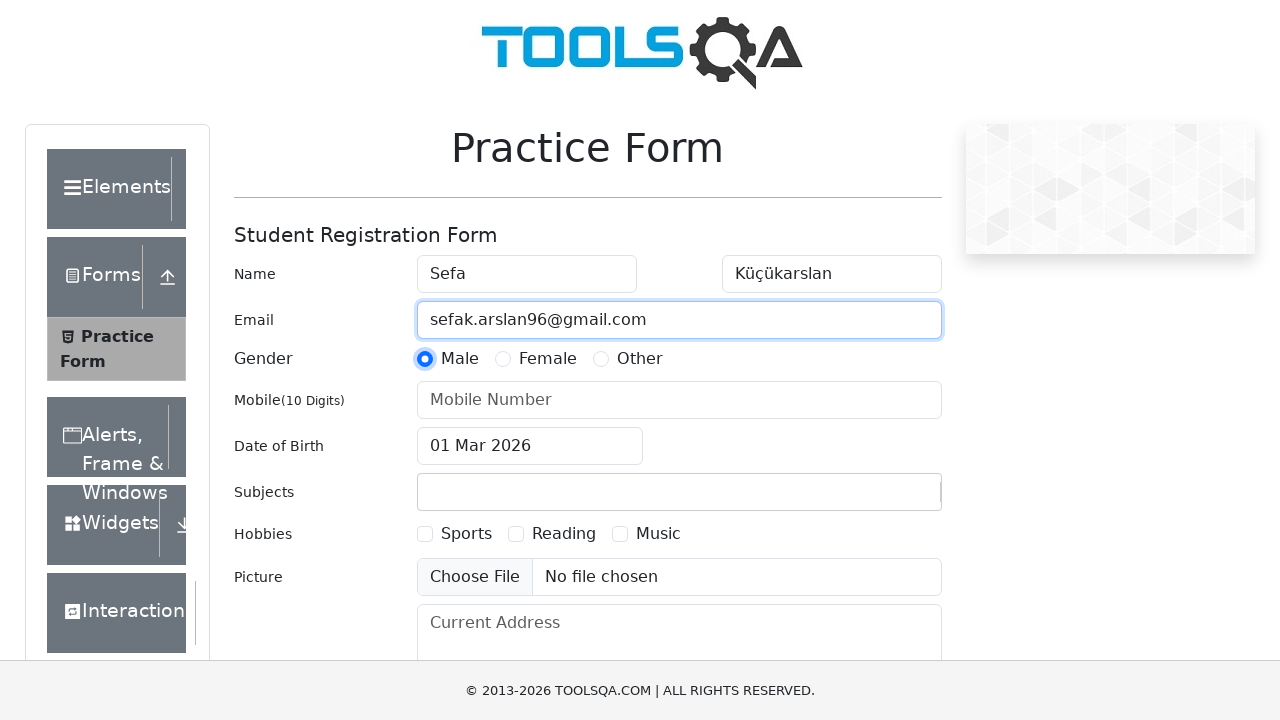

Filled mobile number with '1234567890' on input#userNumber
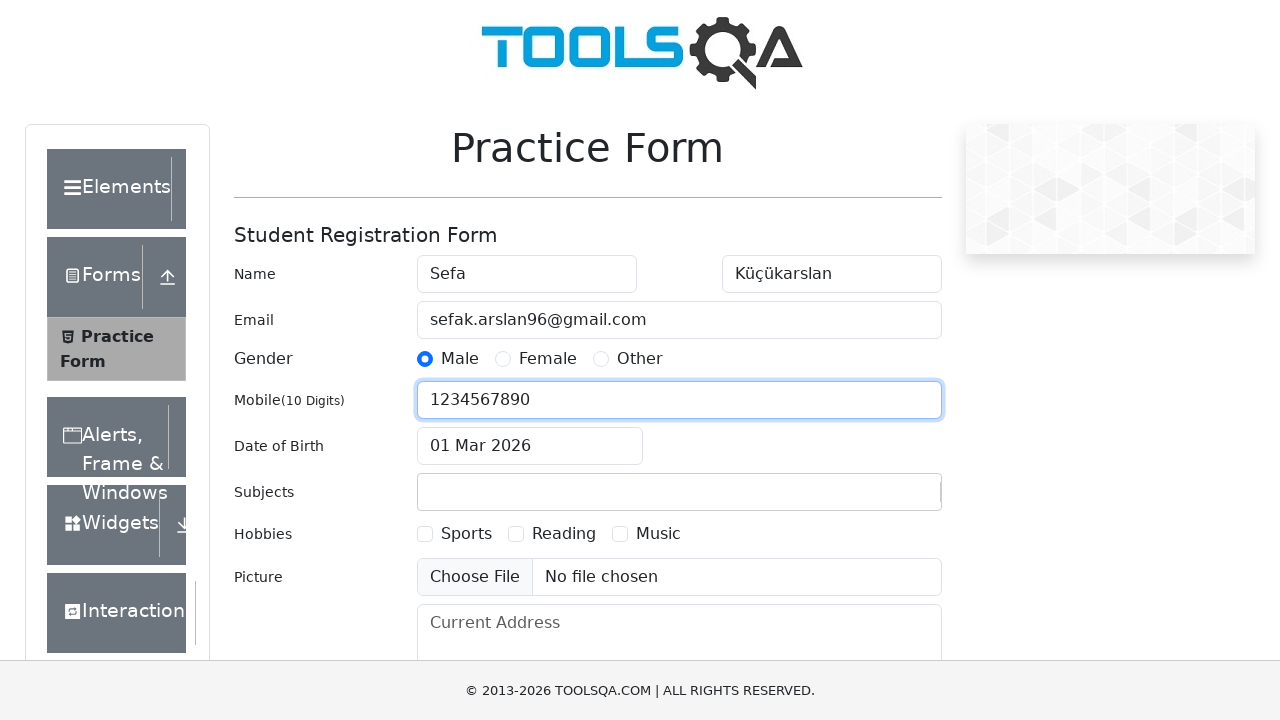

Opened date of birth picker at (530, 446) on input#dateOfBirthInput
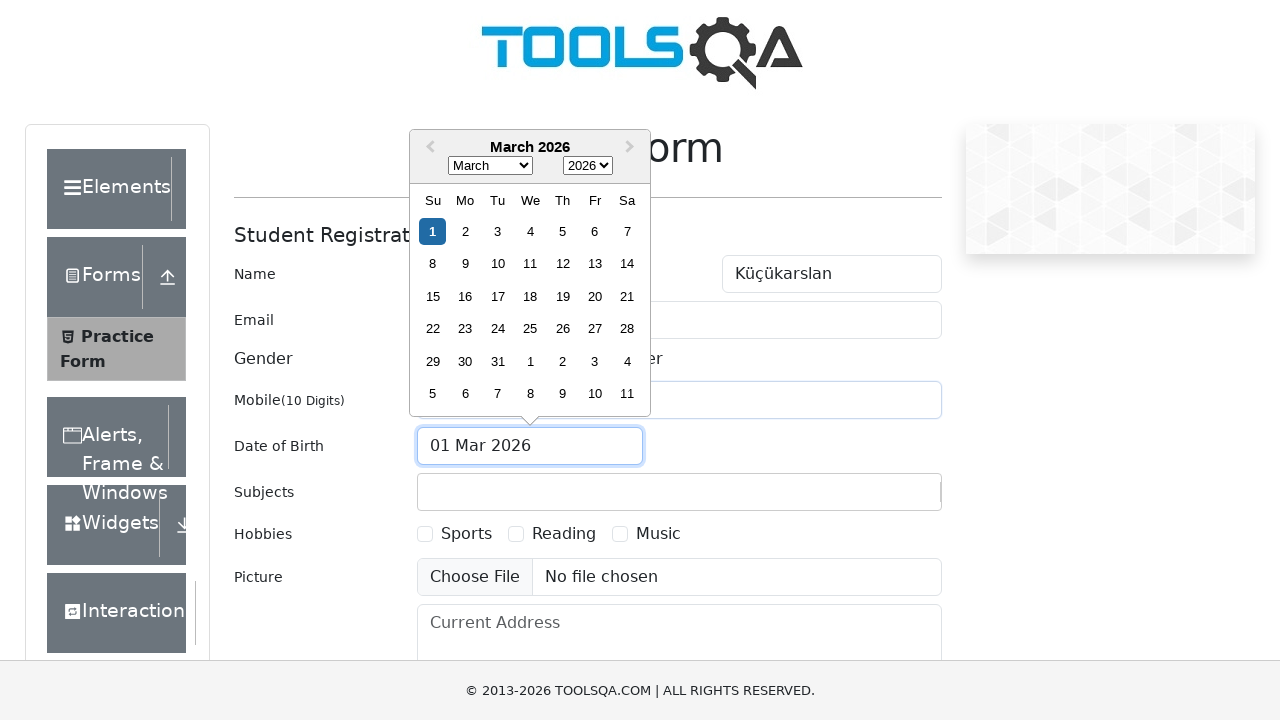

Selected month (February) from date picker on select.react-datepicker__month-select
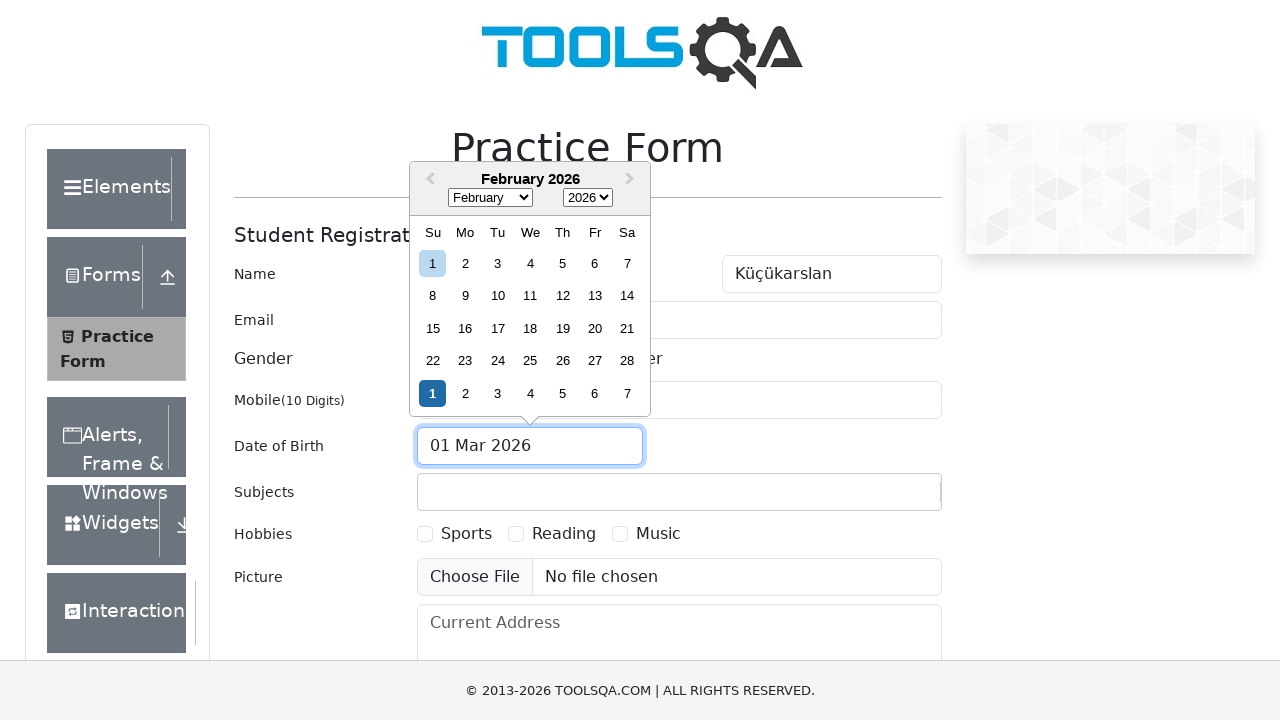

Selected year 1996 from date picker on select.react-datepicker__year-select
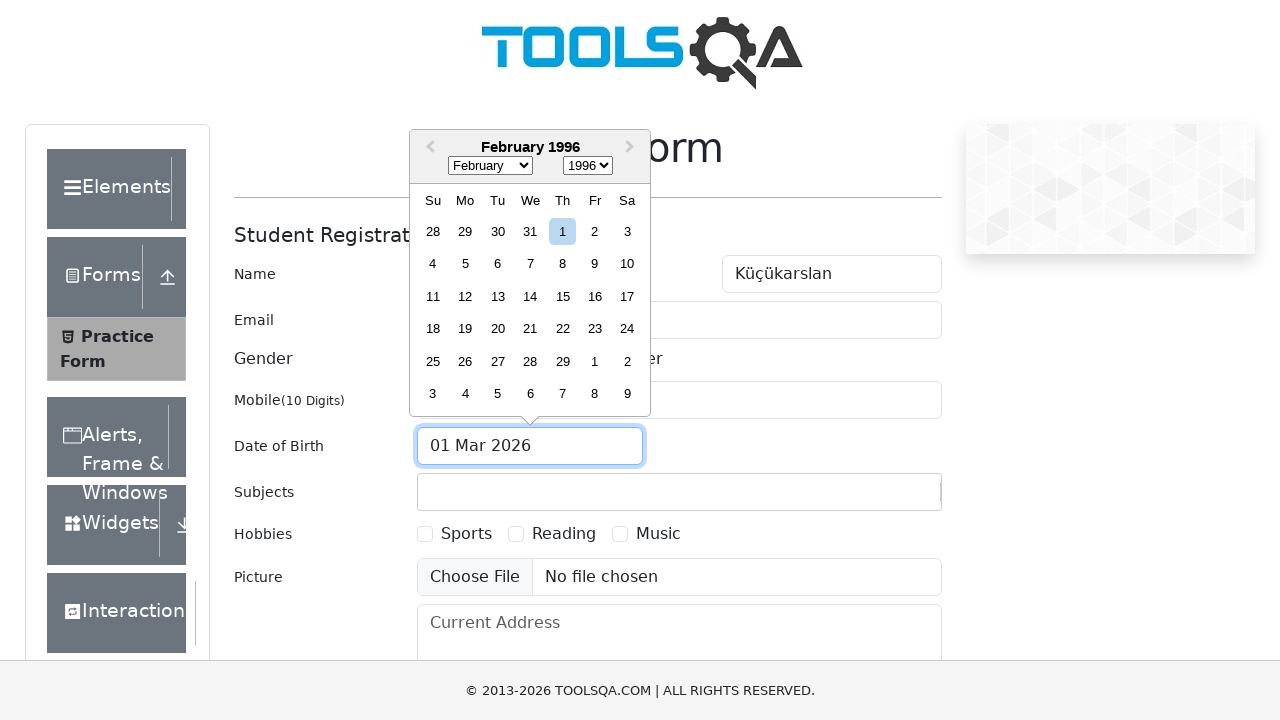

Selected date of birth: February 10th, 1996 at (627, 264) on div[aria-label='Choose Saturday, February 10th, 1996']
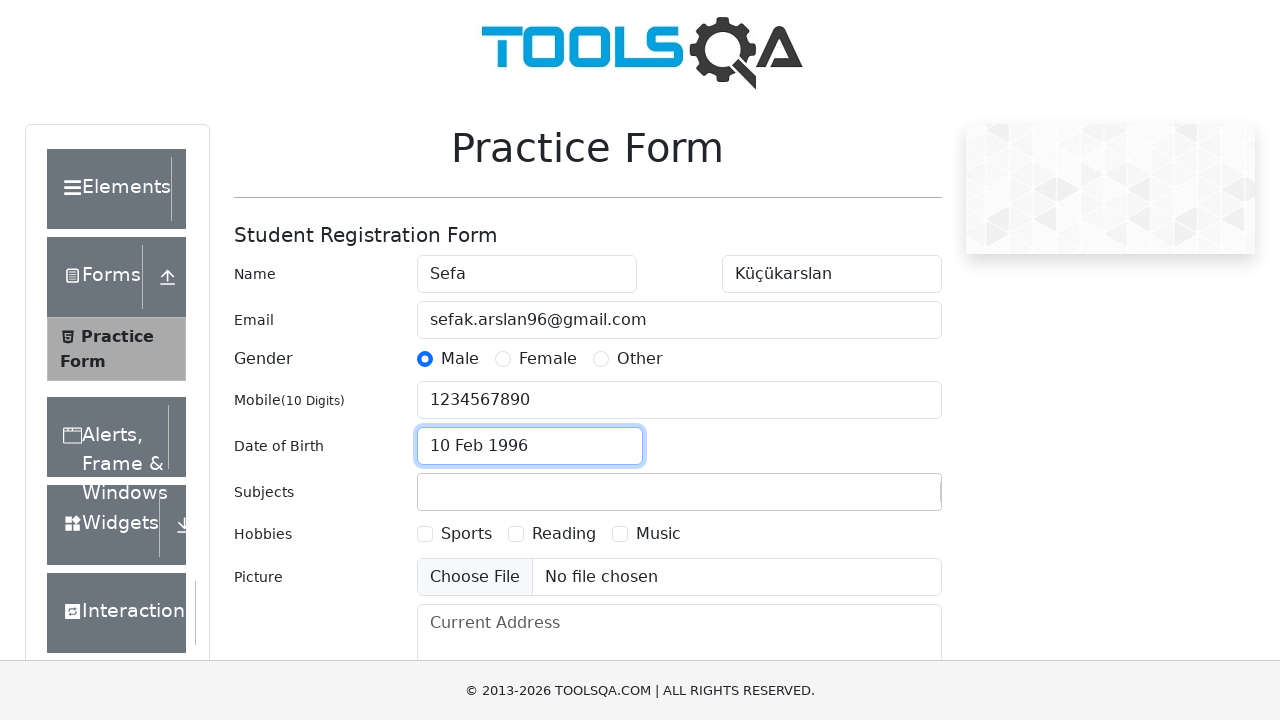

Clicked on subjects input field at (430, 492) on input#subjectsInput
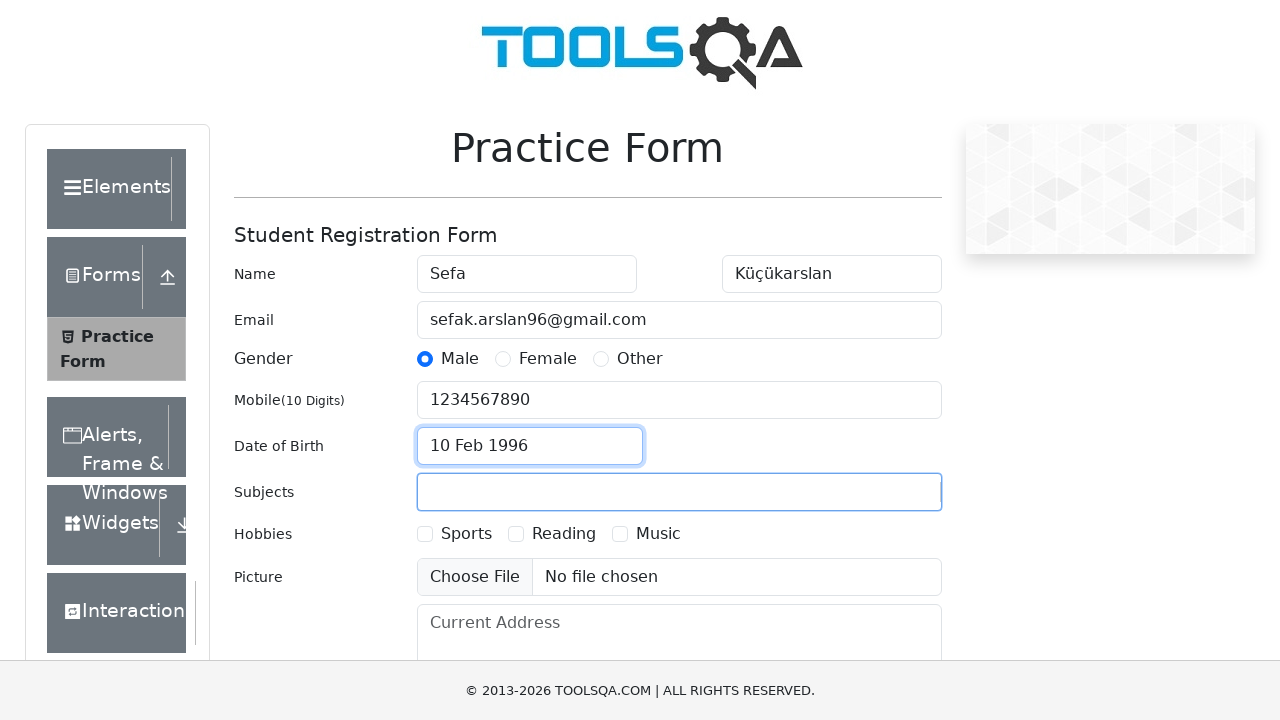

Filled subjects with 'Test Automation' on input#subjectsInput
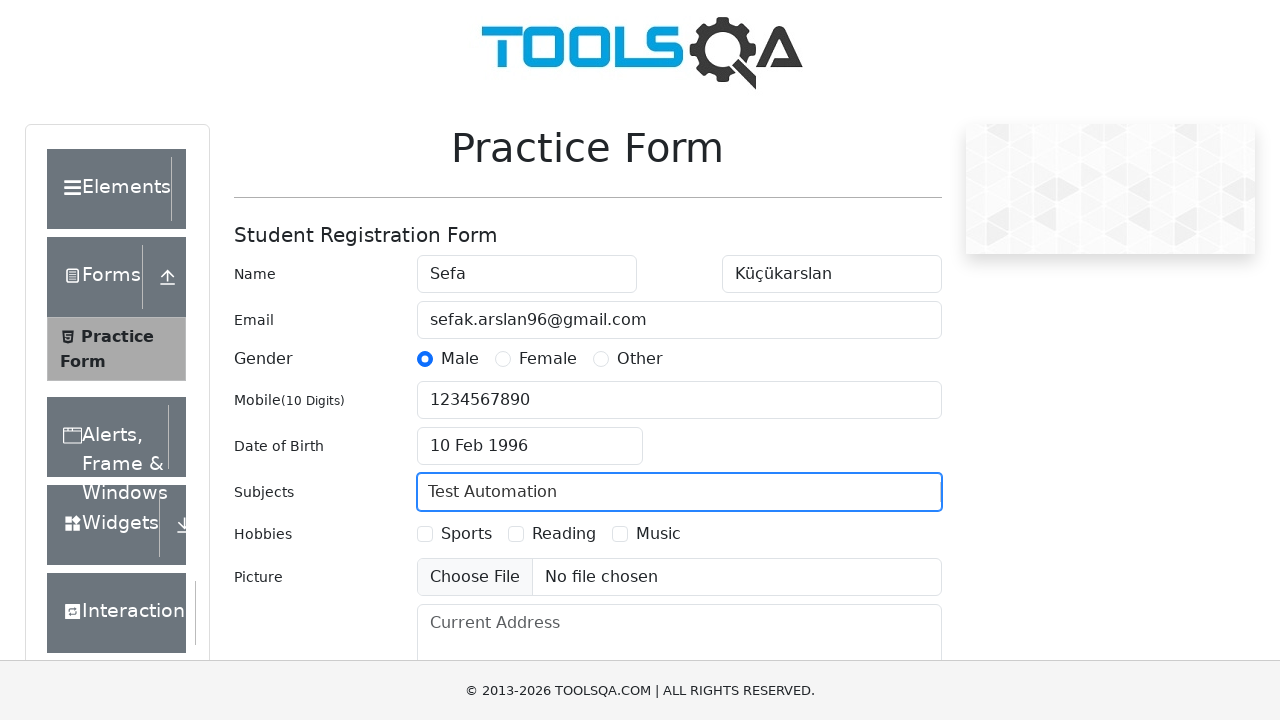

Selected first hobby checkbox at (466, 534) on label[for='hobbies-checkbox-1']
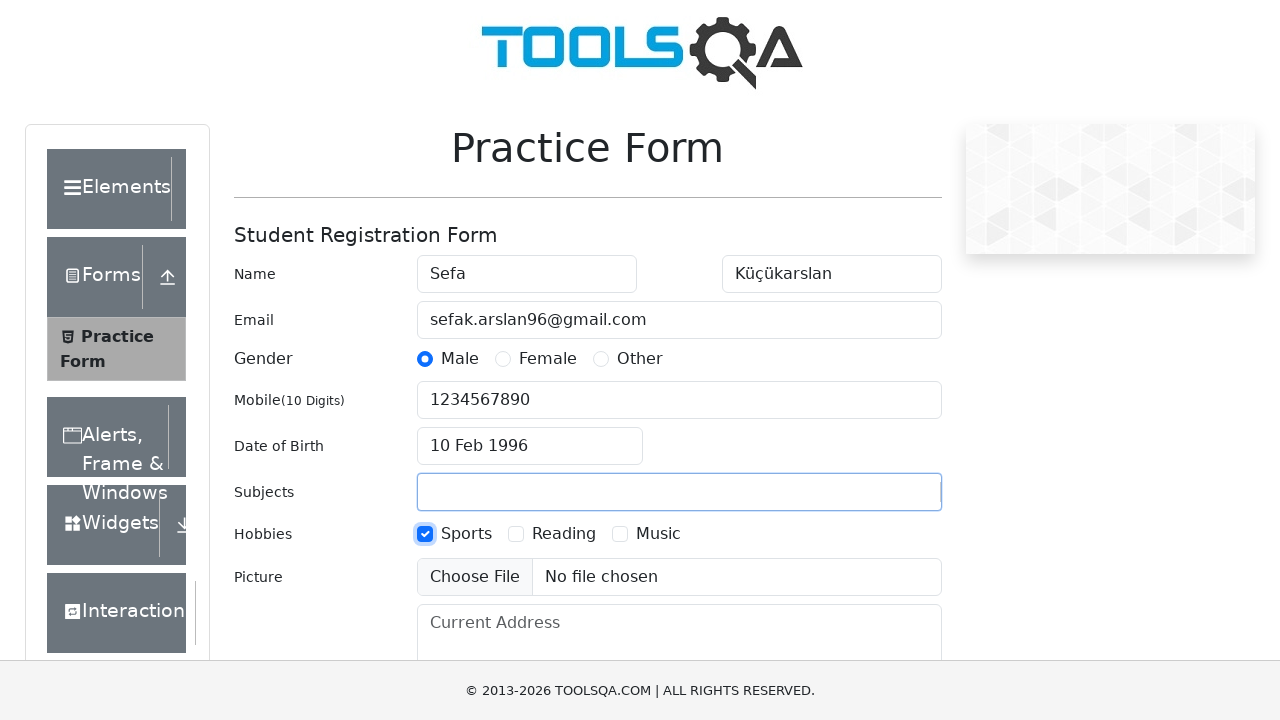

Selected second hobby checkbox at (564, 534) on label[for='hobbies-checkbox-2']
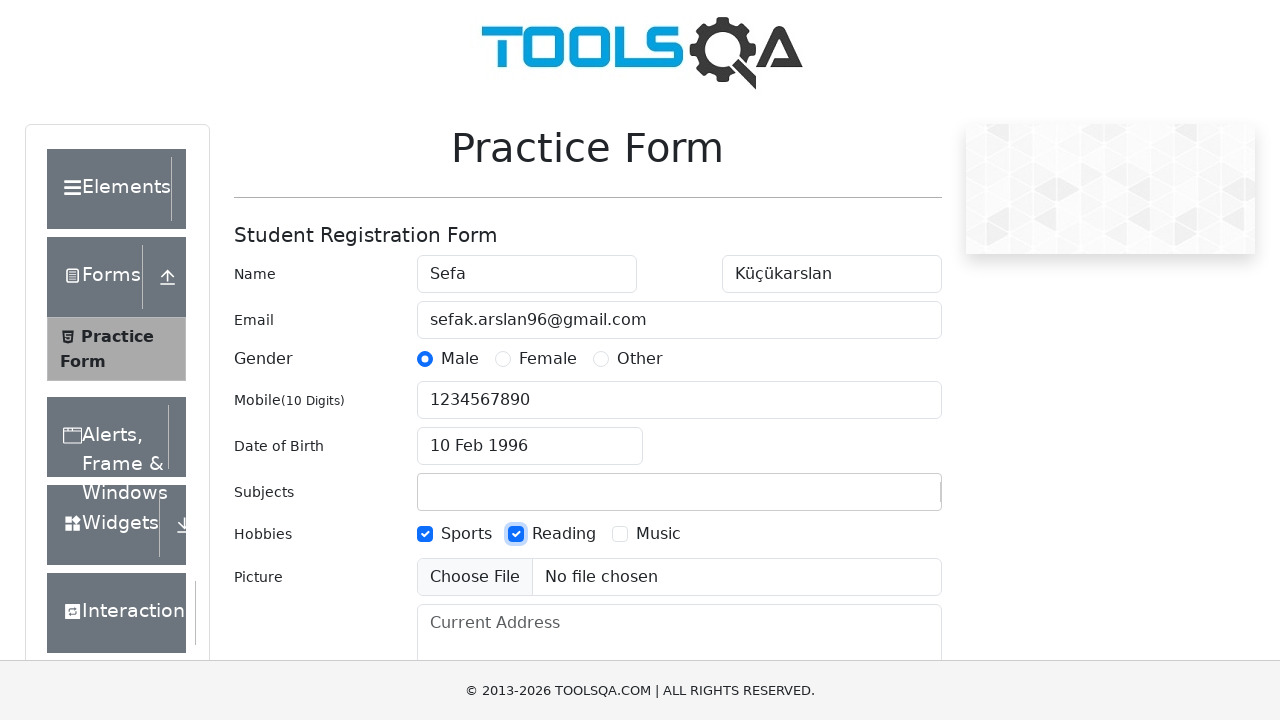

Selected third hobby checkbox at (658, 534) on label[for='hobbies-checkbox-3']
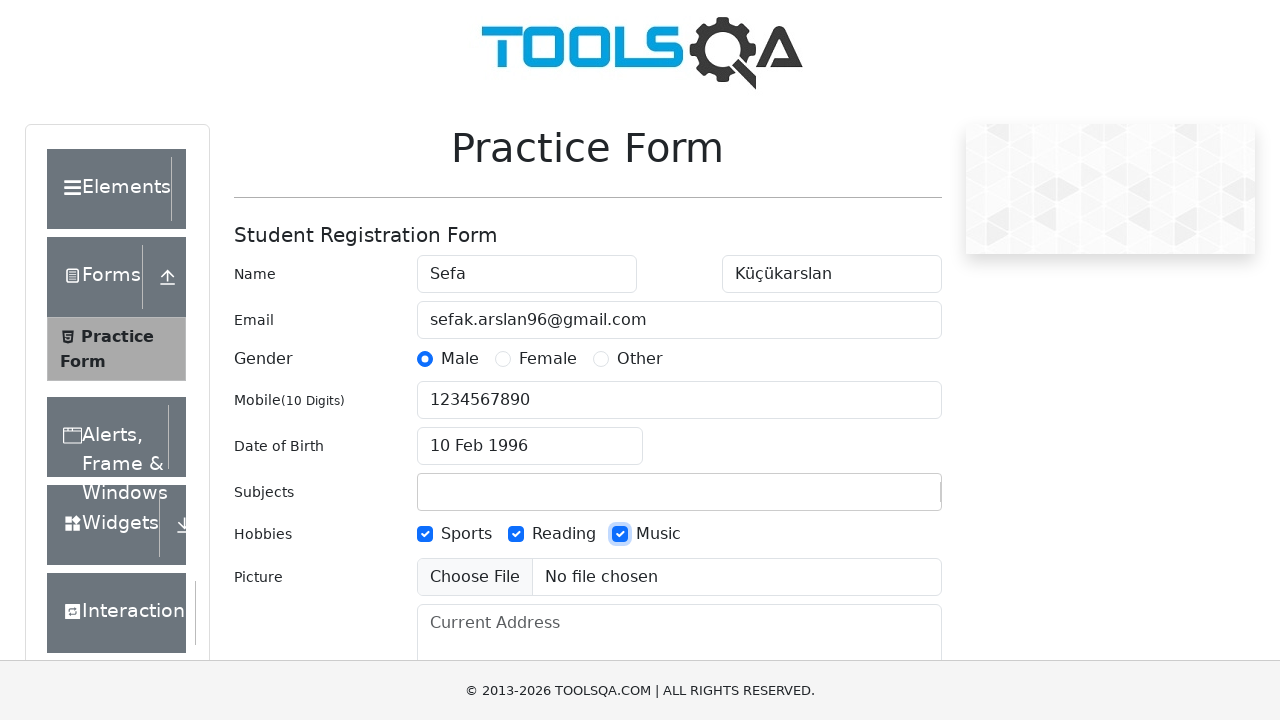

Filled current address with 'Sakarya, Turkey' on textarea#currentAddress
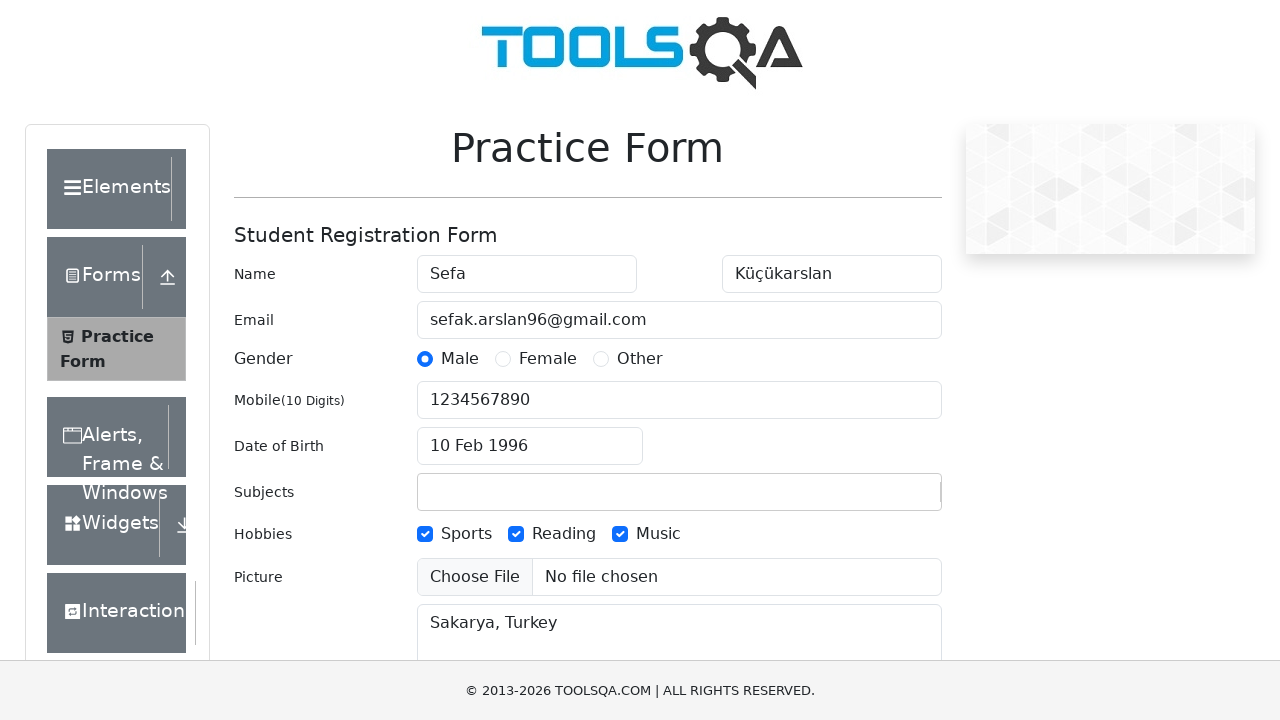

Clicked on state dropdown at (527, 437) on div#state
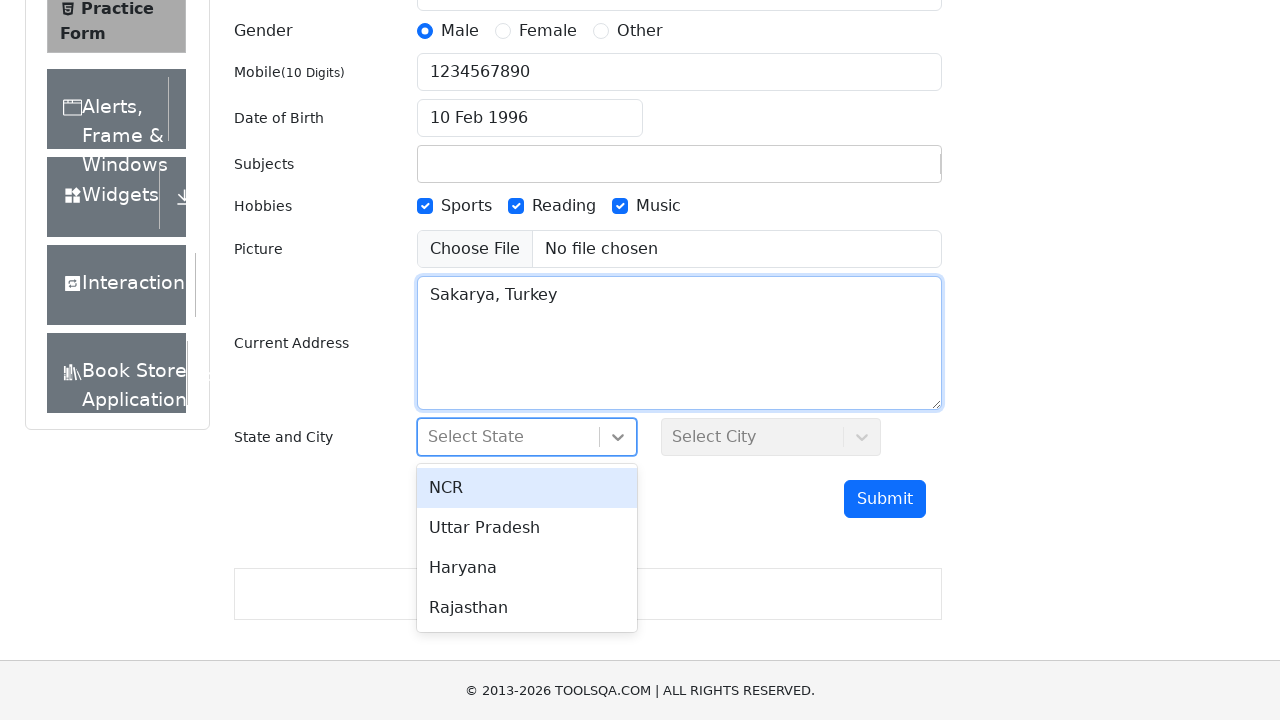

Filled state search field with 'Haryana' on input#react-select-3-input
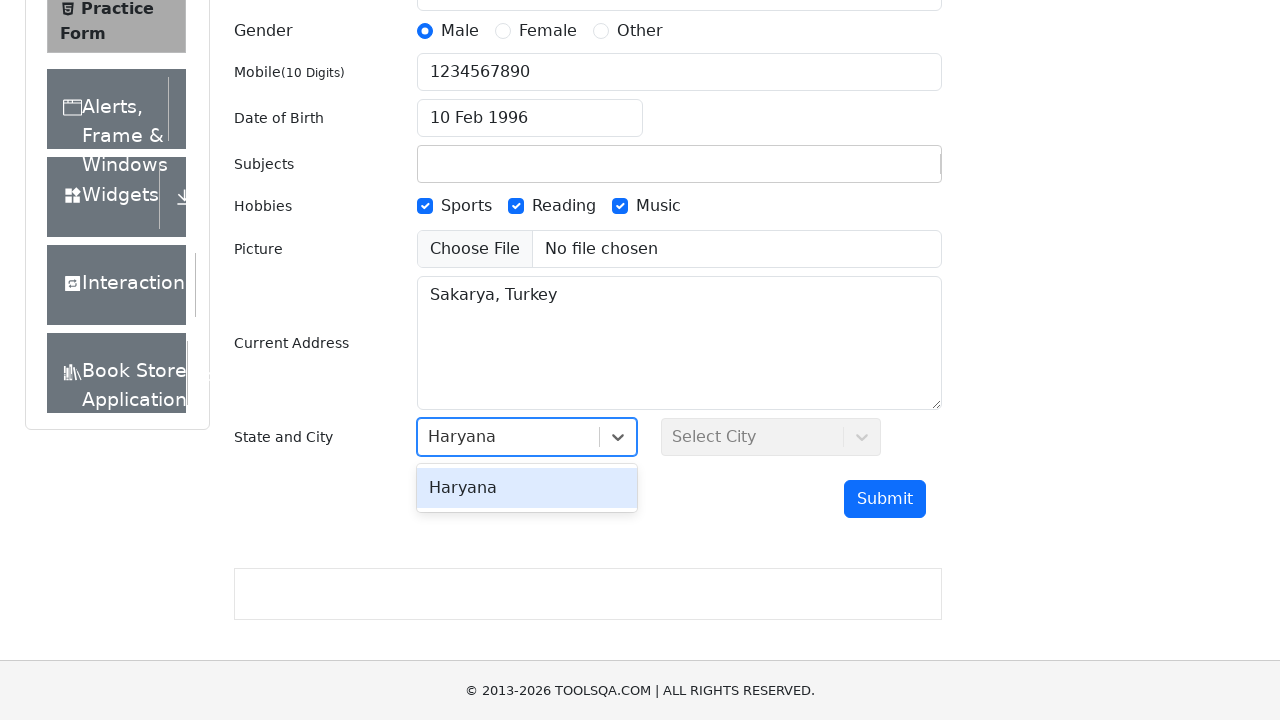

Selected Haryana state on input#react-select-3-input
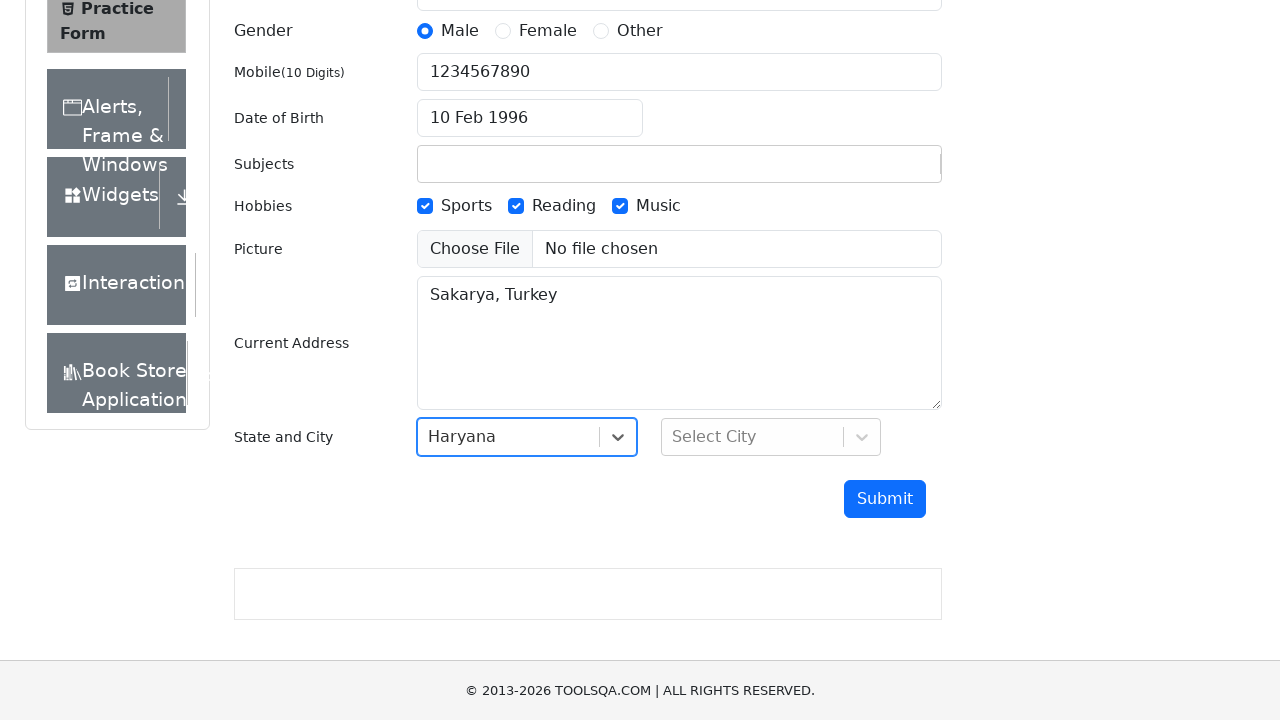

Clicked on city dropdown at (771, 437) on div#city
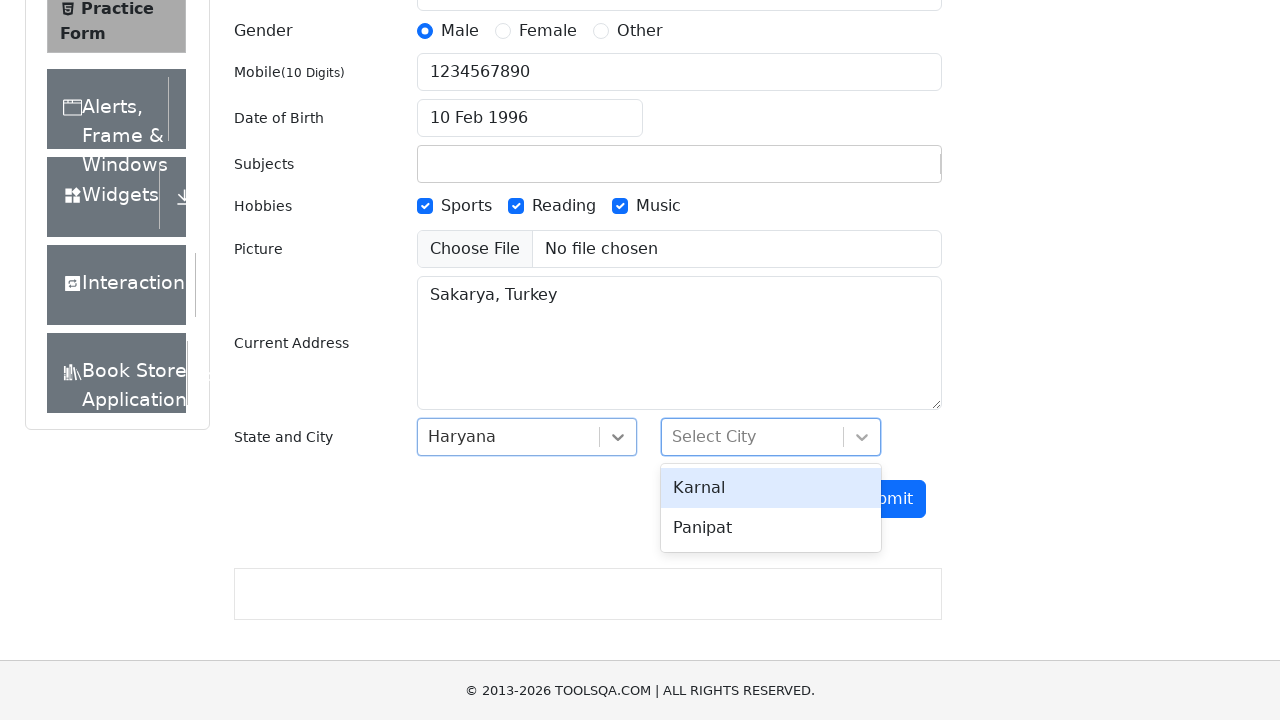

Filled city search field with 'Panipat' on input#react-select-4-input
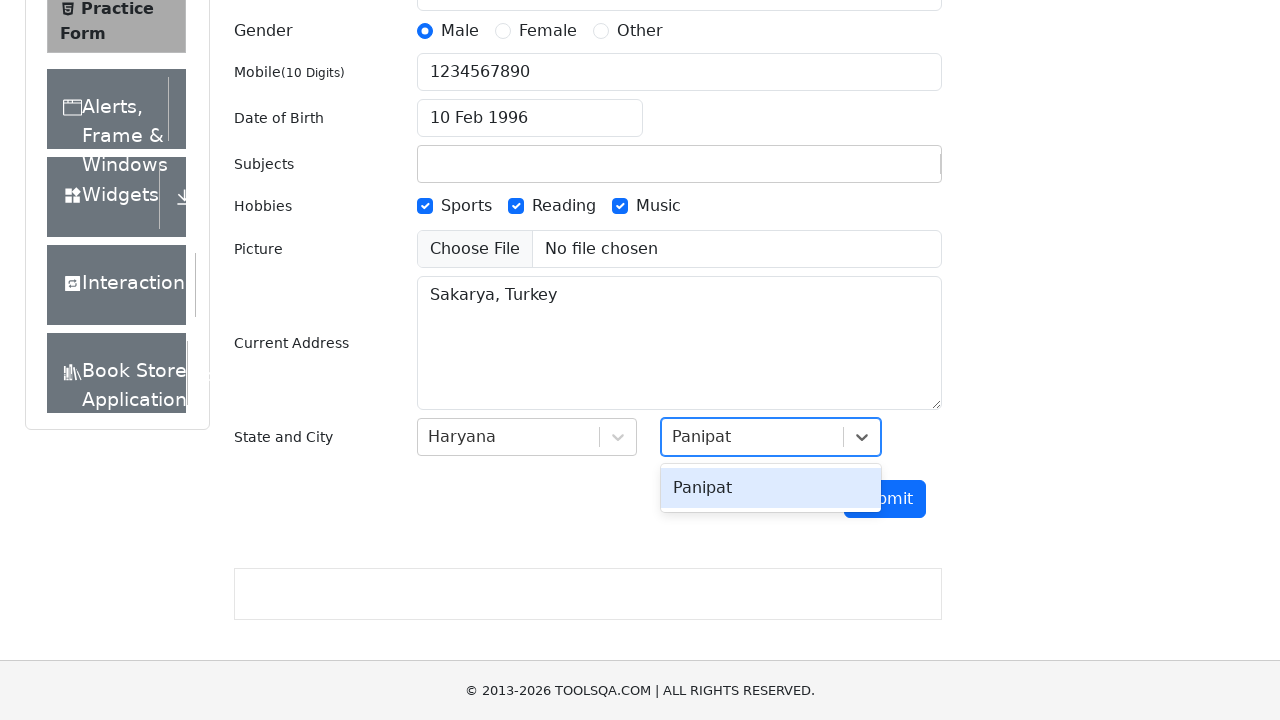

Selected Panipat city on input#react-select-4-input
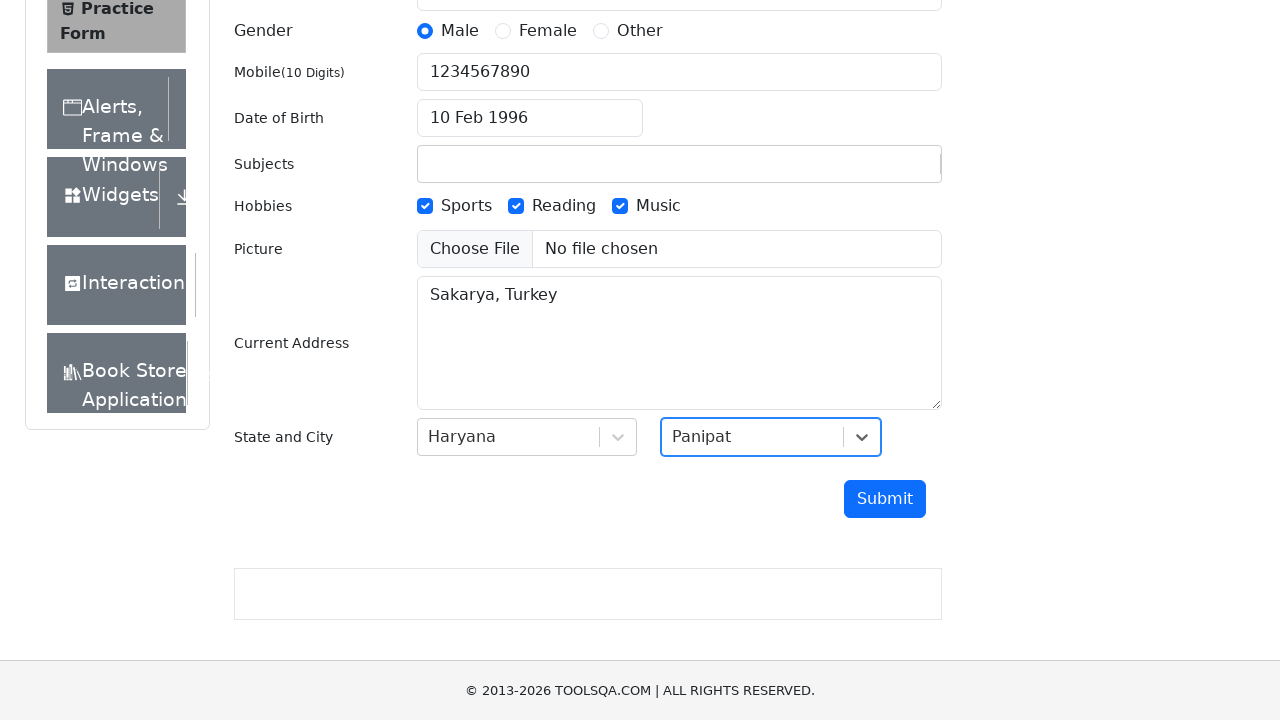

Clicked submit button to submit the form at (885, 499) on button#submit
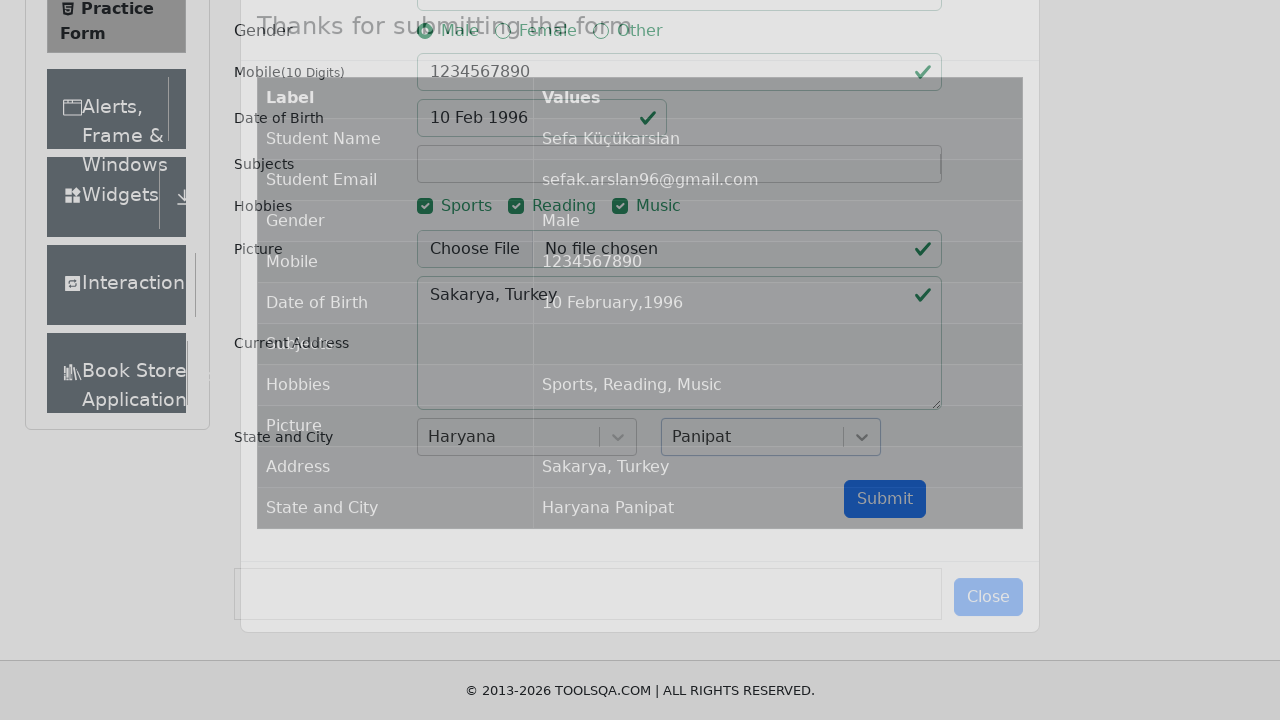

Confirmation modal appeared with email verification
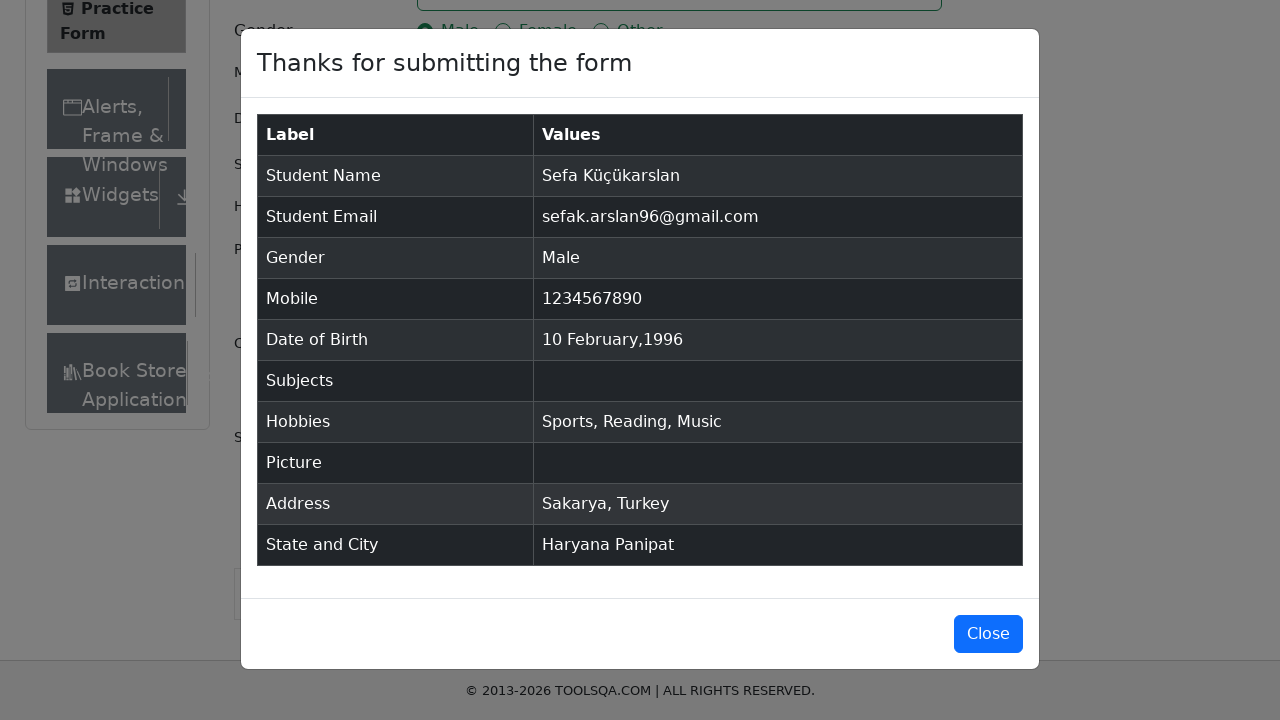

Closed the confirmation modal at (988, 634) on button#closeLargeModal
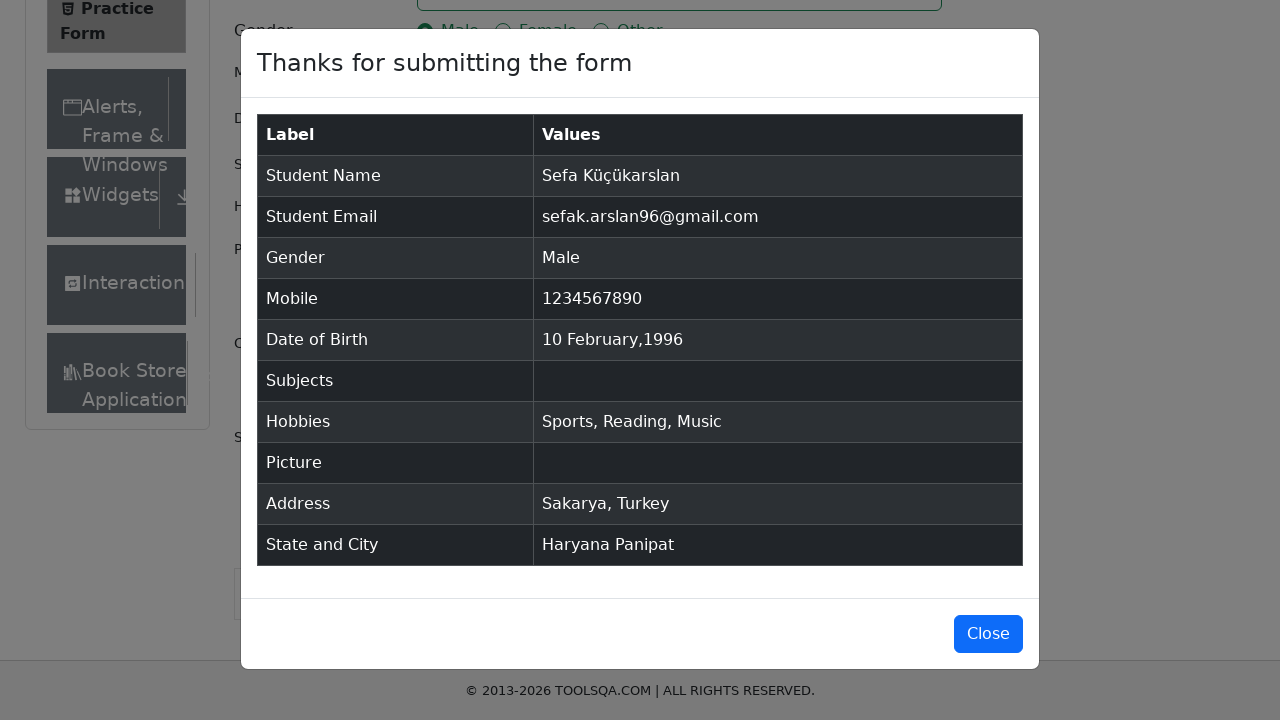

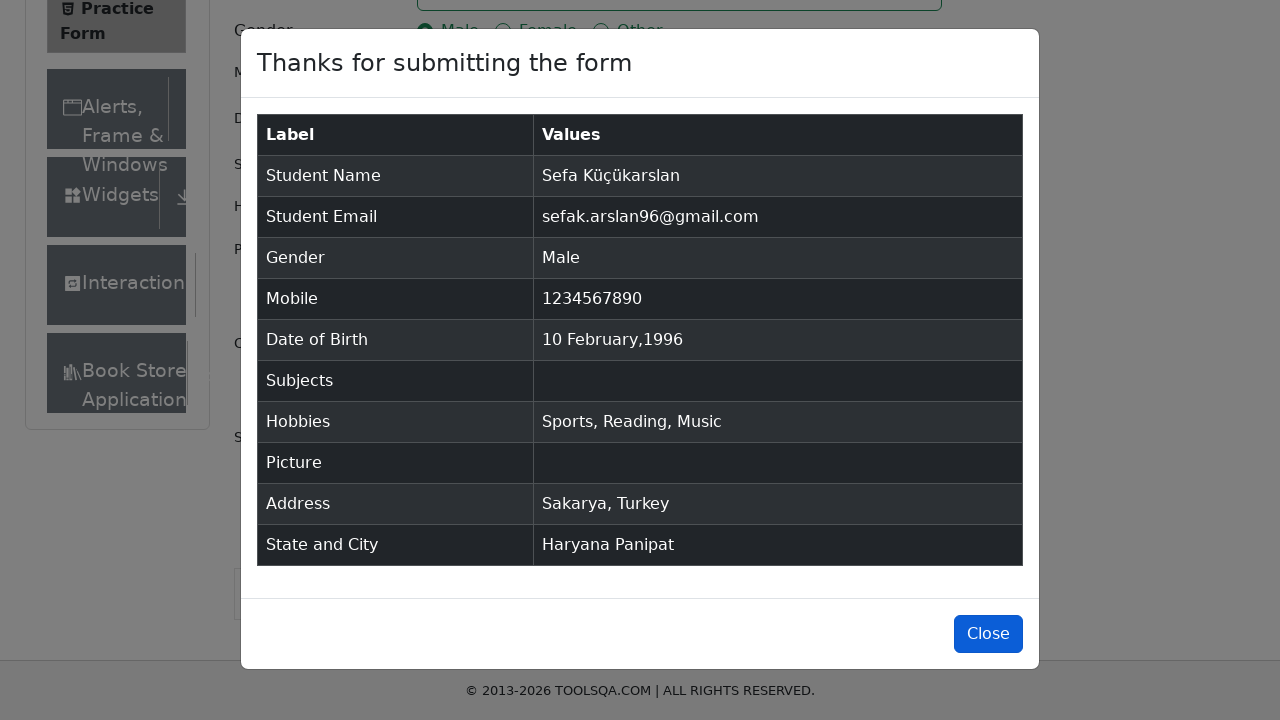